Tests customer login by clicking customer login button and selecting a user from dropdown

Starting URL: https://www.globalsqa.com/angularJs-protractor/BankingProject/#/login

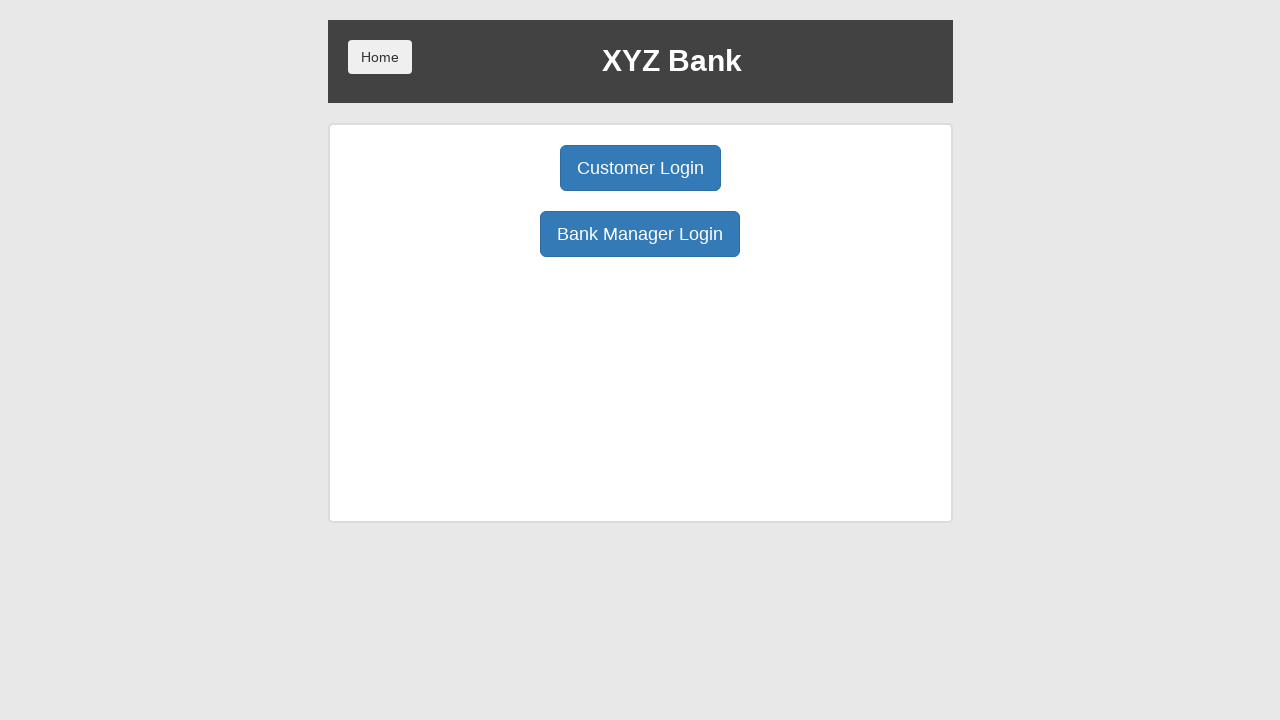

Clicked Customer Login button at (640, 168) on xpath=/html/body/div/div/div[2]/div/div[1]/div[1]/button
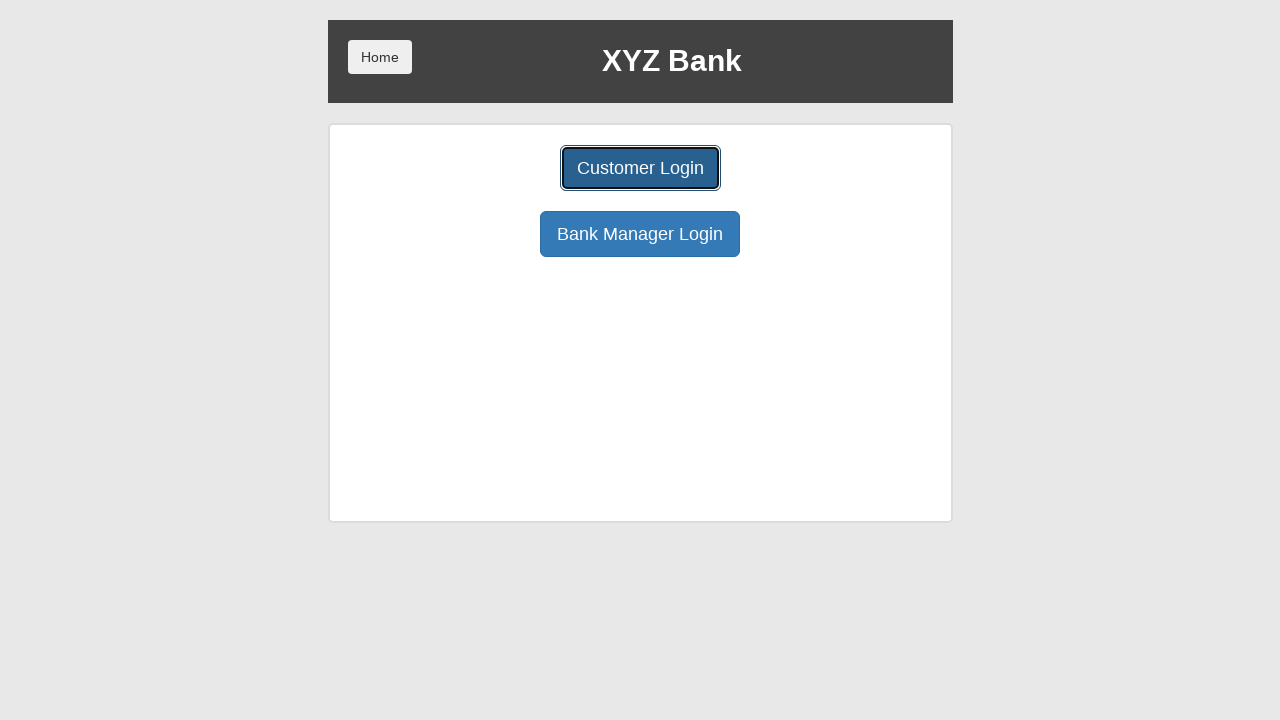

User select dropdown is visible
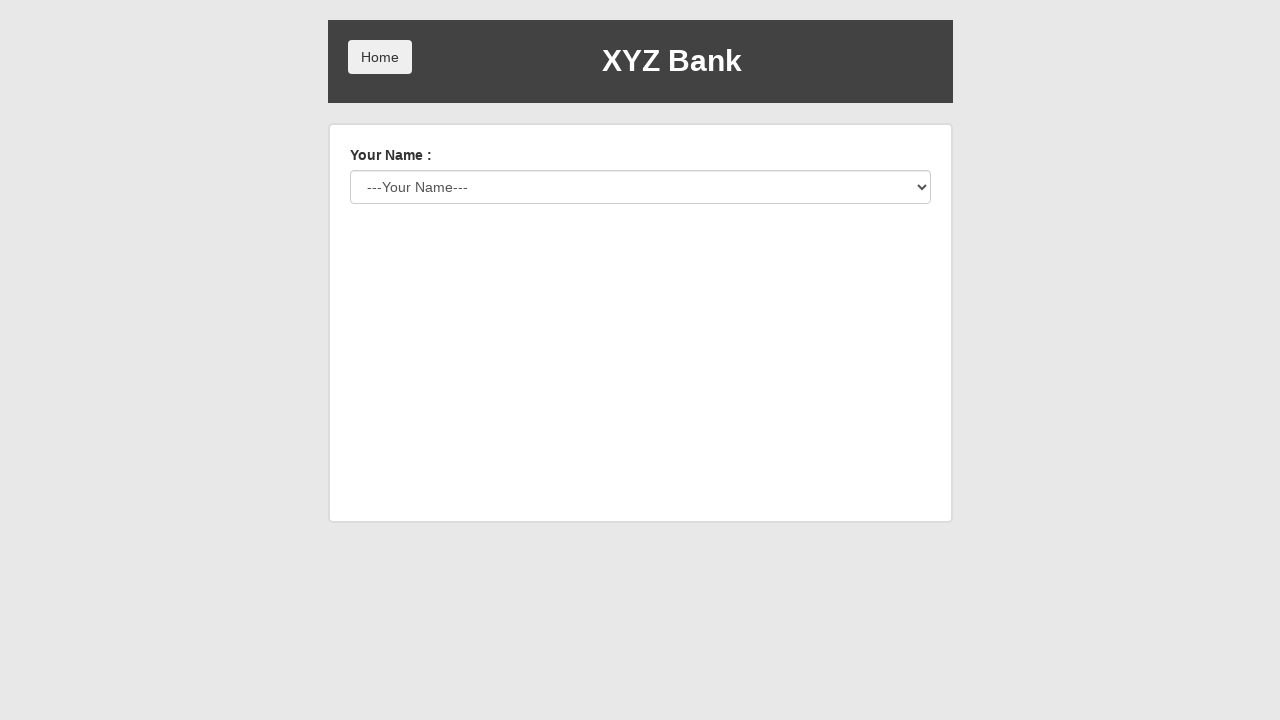

Clicked user select dropdown to open options at (640, 187) on #userSelect
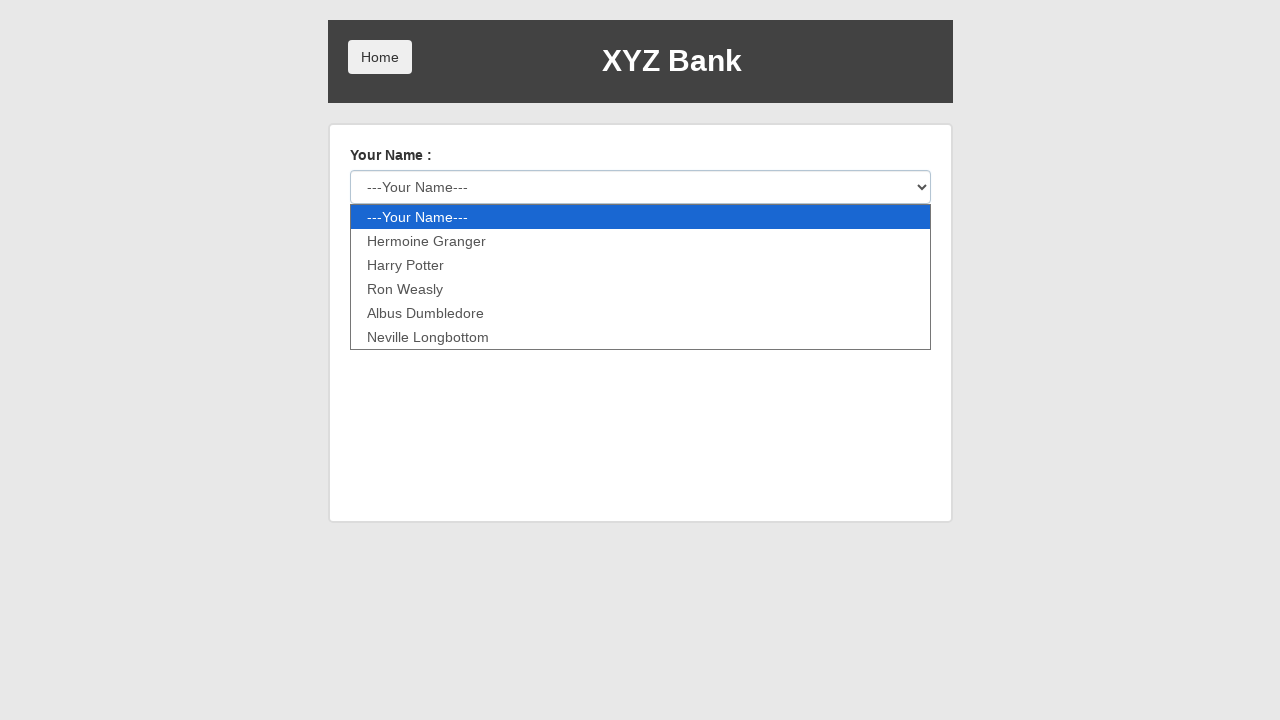

Selected first user from dropdown on #userSelect
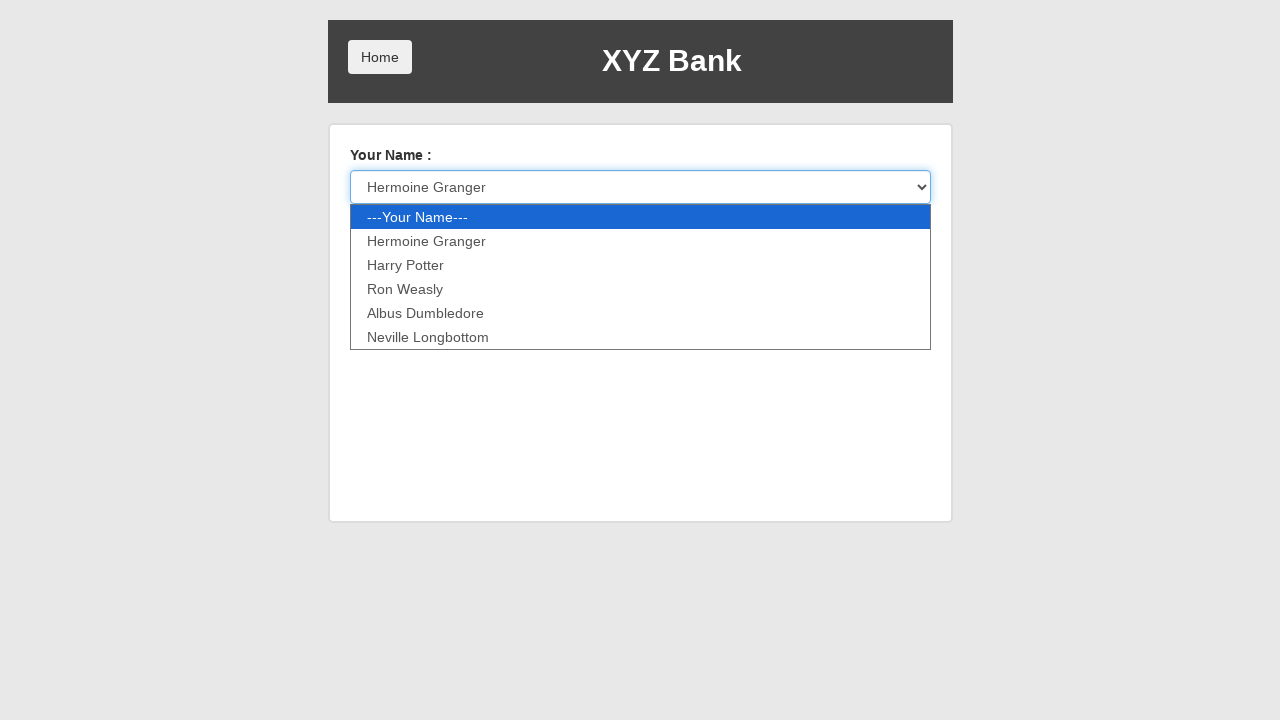

Clicked Login button to complete customer login at (380, 236) on xpath=/html/body/div/div/div[2]/div/form/button
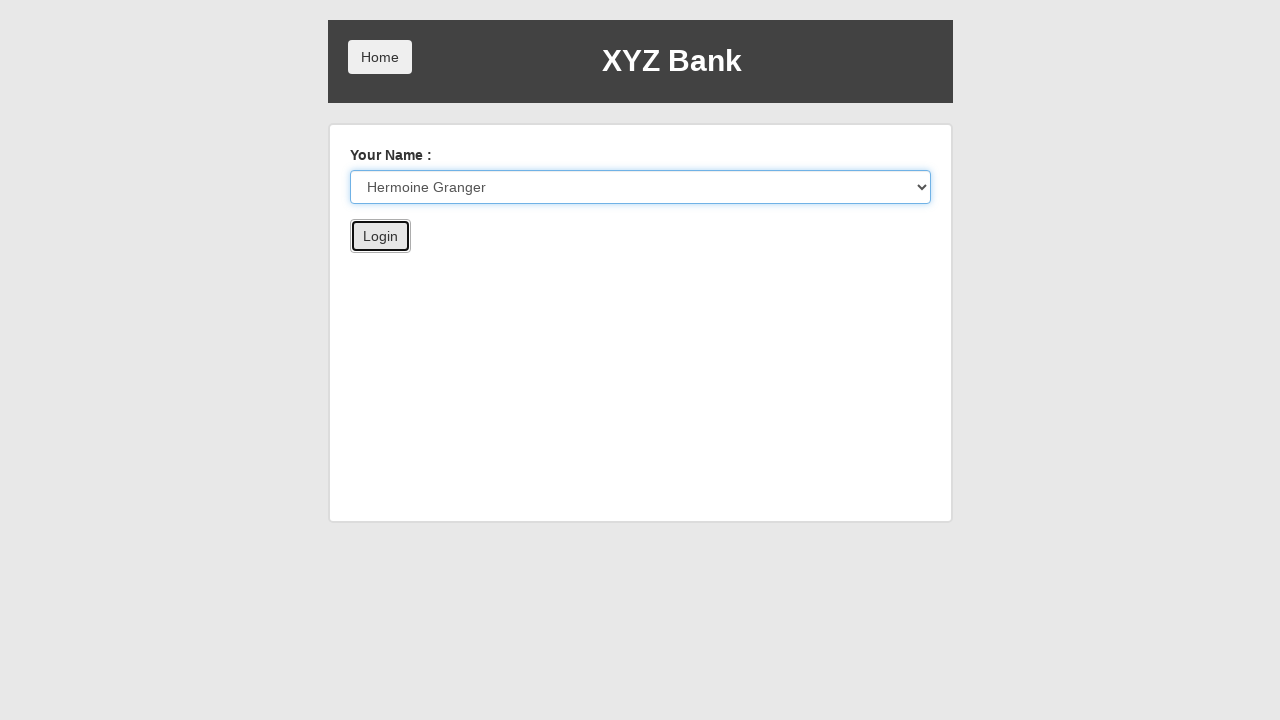

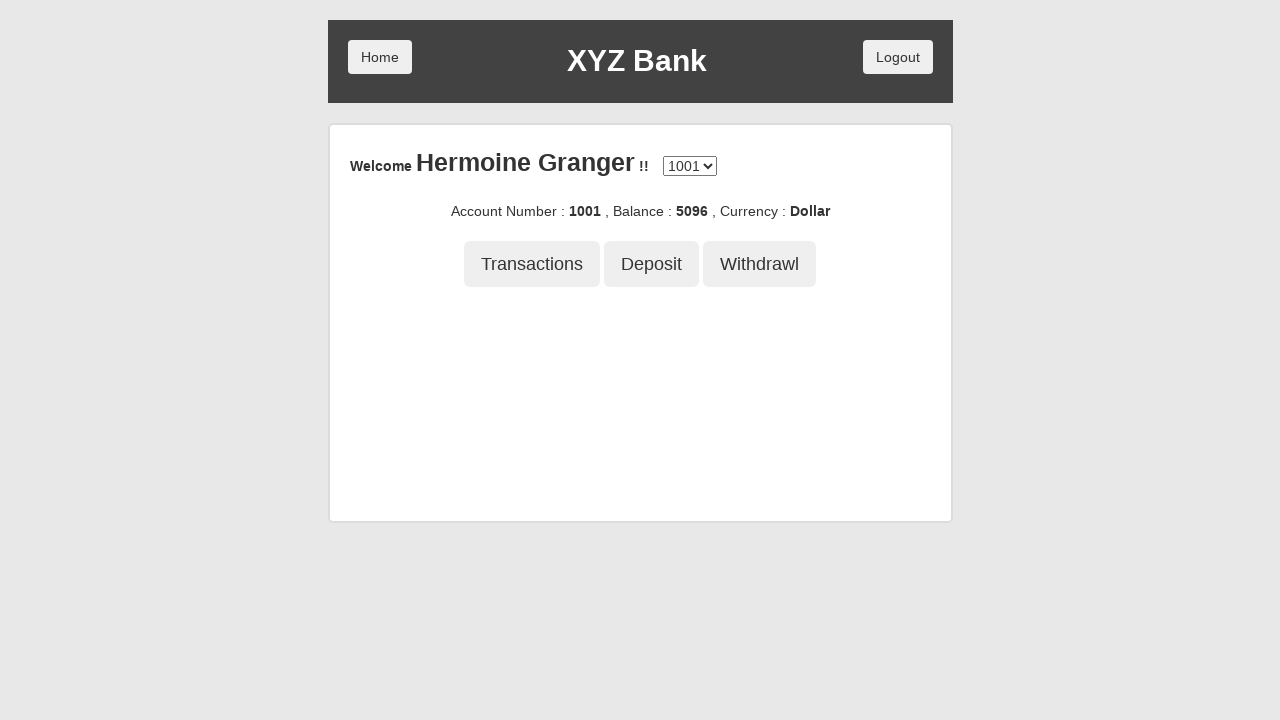